Tests clicking a button using the GetByRole locator strategy on the DemoQA buttons page

Starting URL: https://demoqa.com/buttons

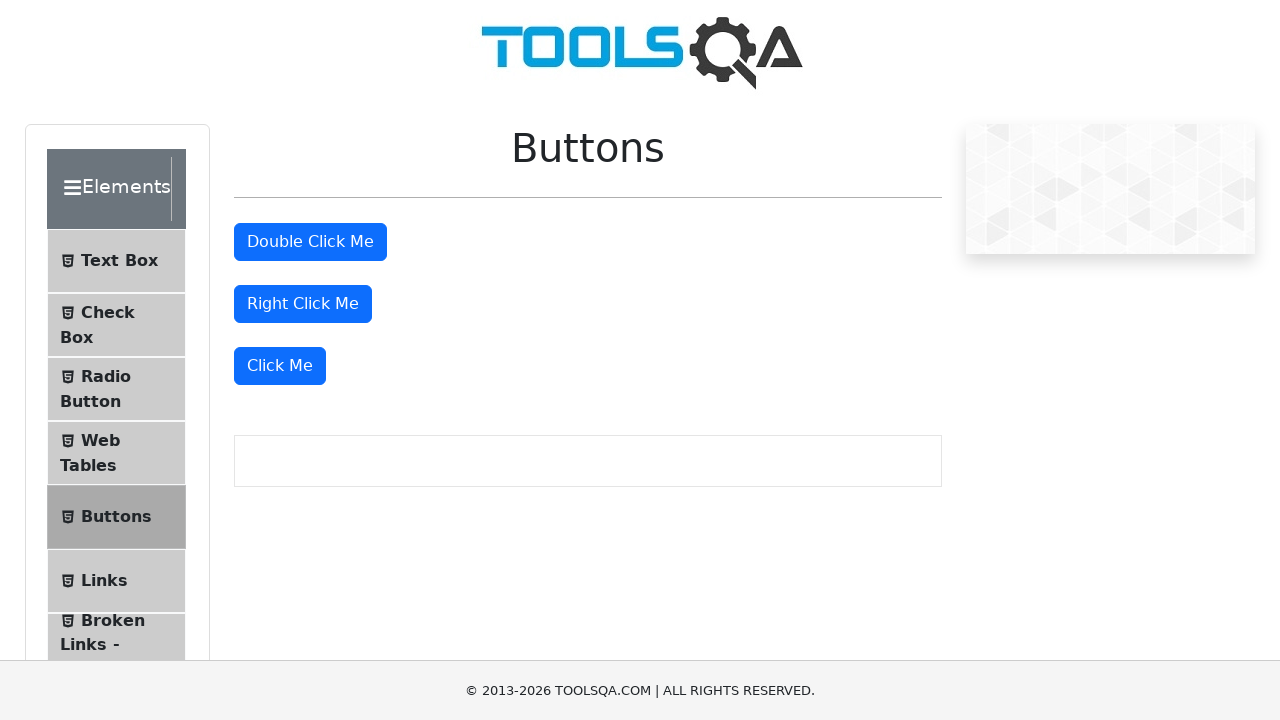

Navigated to DemoQA buttons page
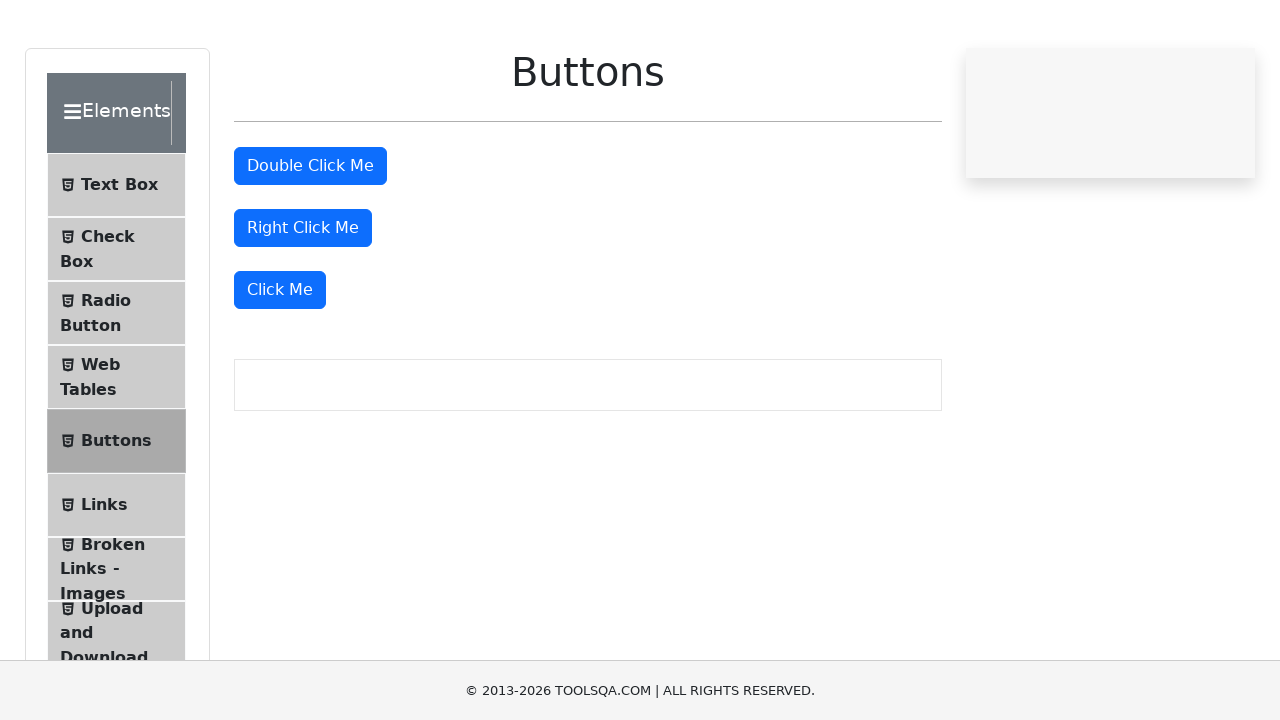

Clicked the second button using GetByRole locator strategy at (303, 304) on internal:role=button >> nth=1
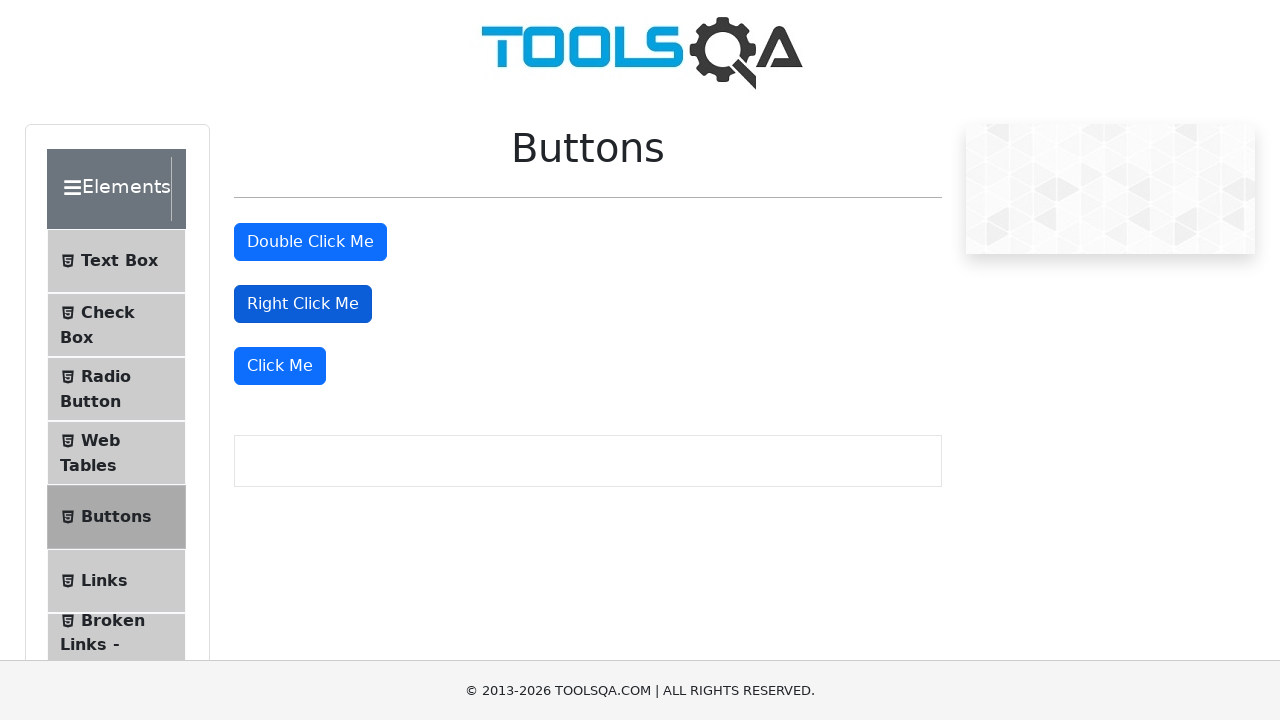

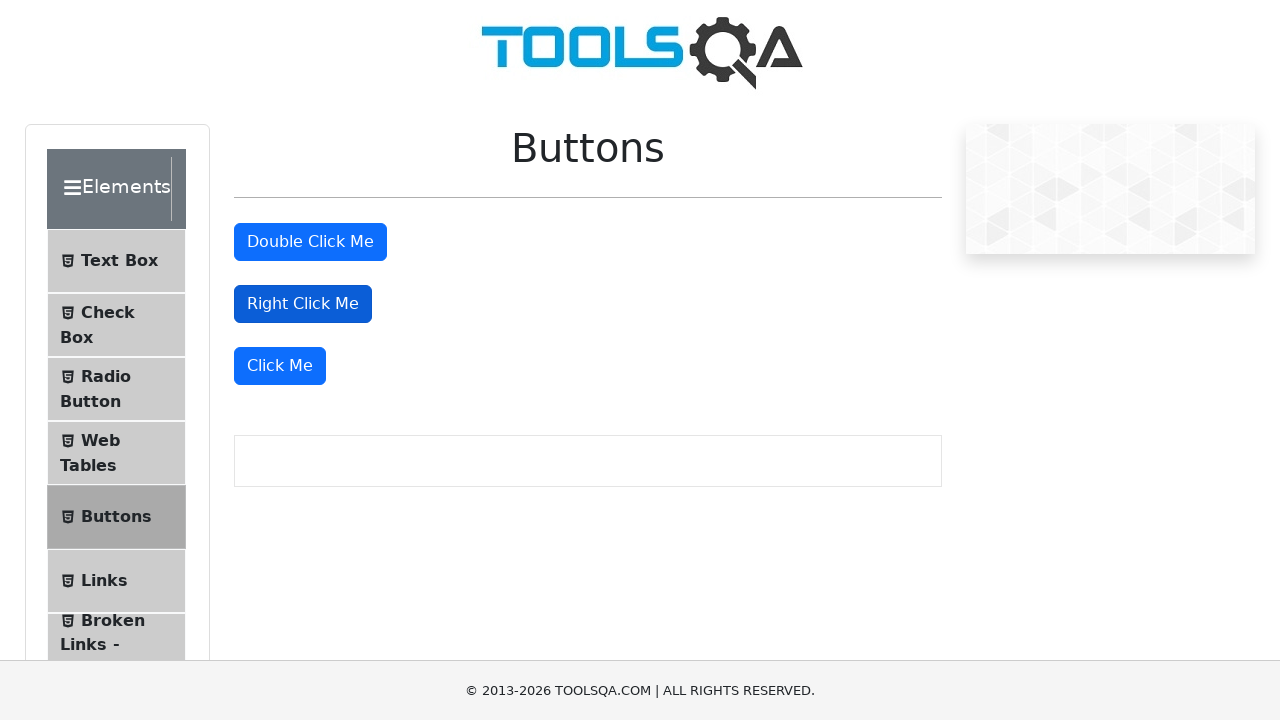